Tests dropdown selection by reading two numbers from the page, calculating their sum, and selecting that value from a dropdown

Starting URL: http://suninjuly.github.io/selects2.html

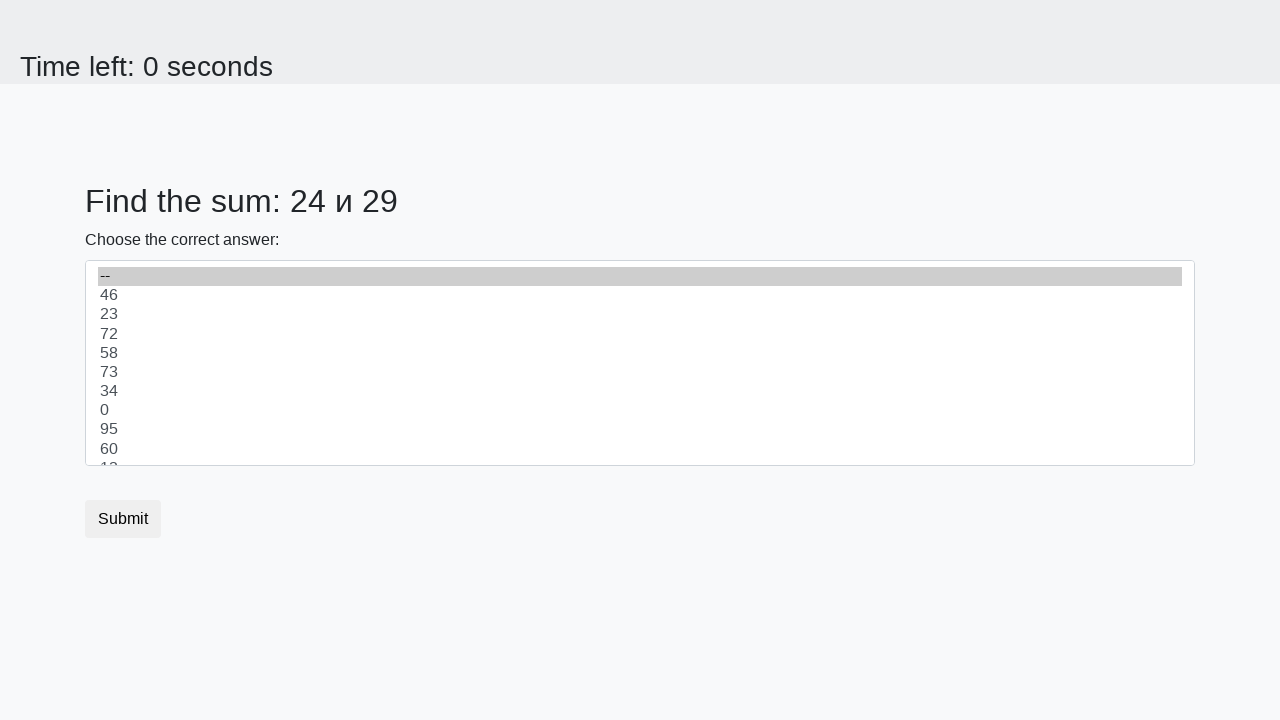

Read first number from page
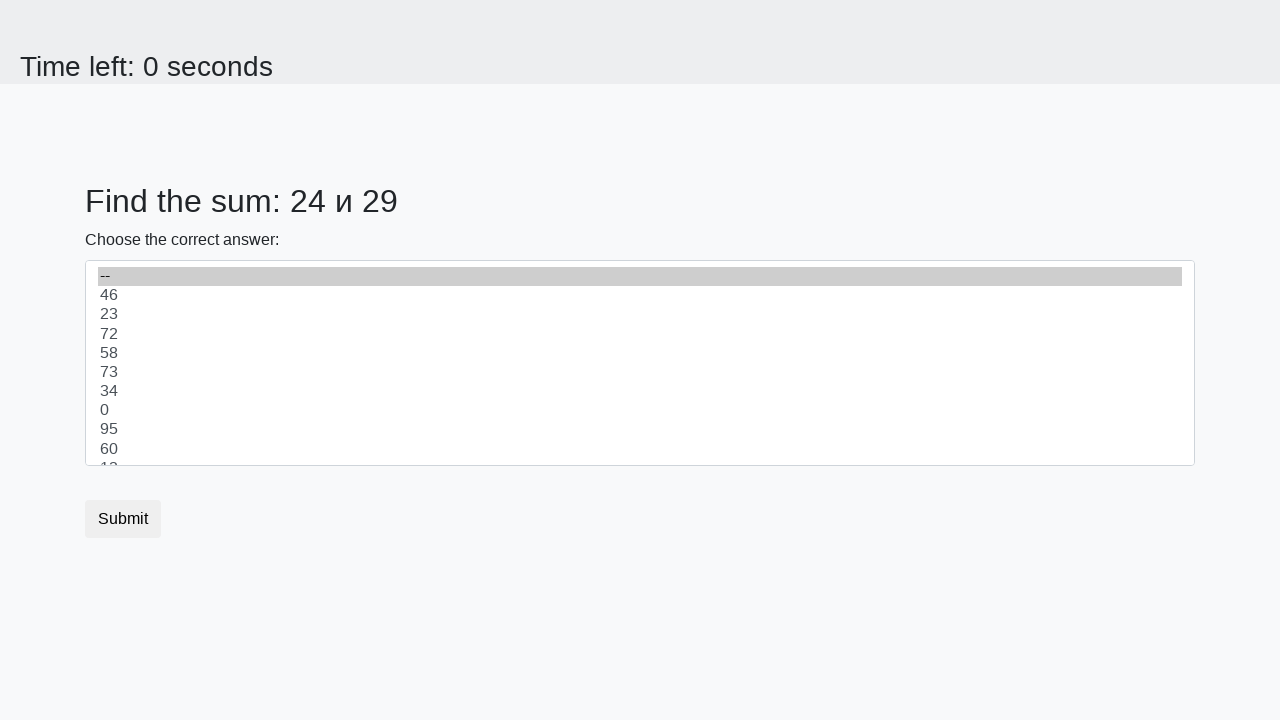

Read second number from page
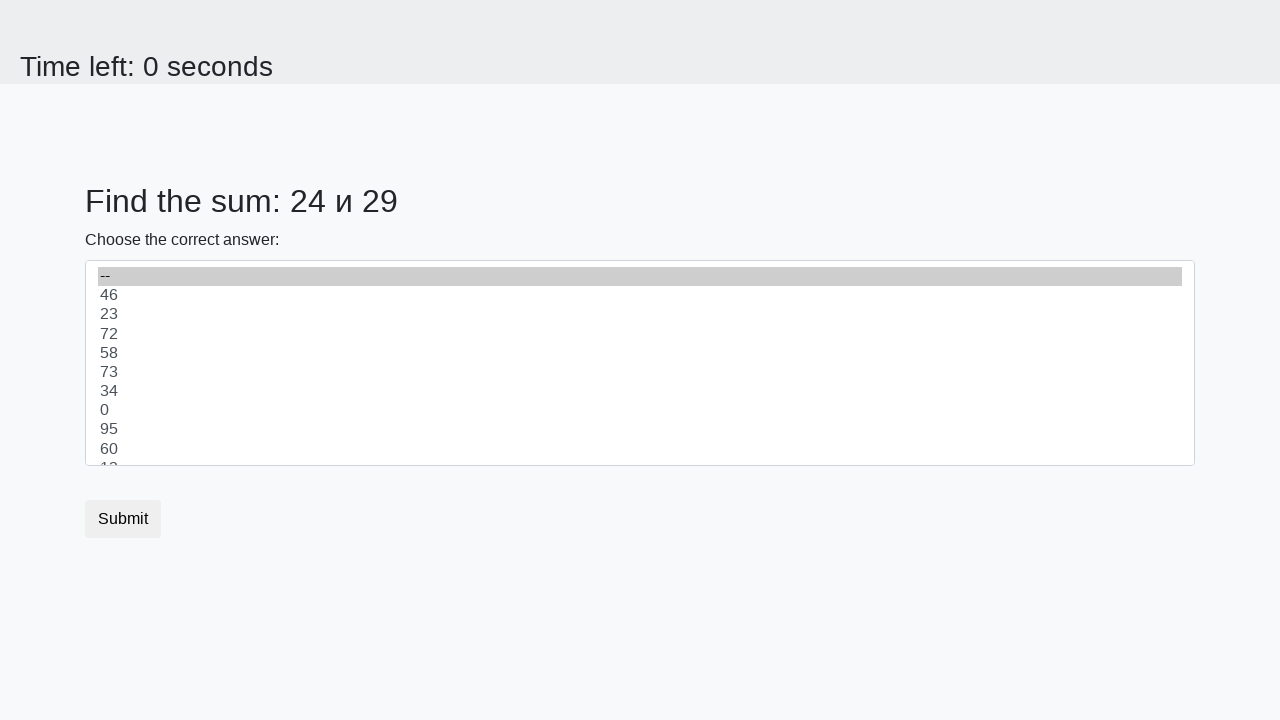

Calculated sum of 24 + 29 = 53
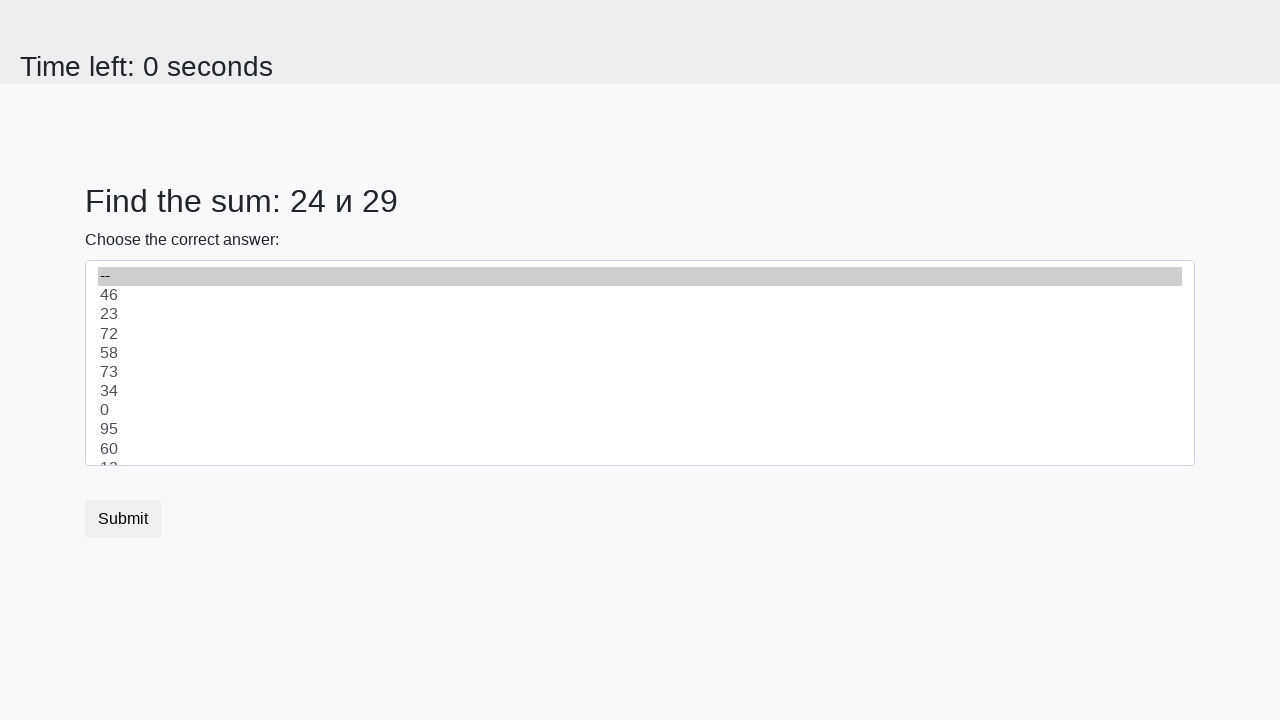

Selected value '53' from dropdown on select
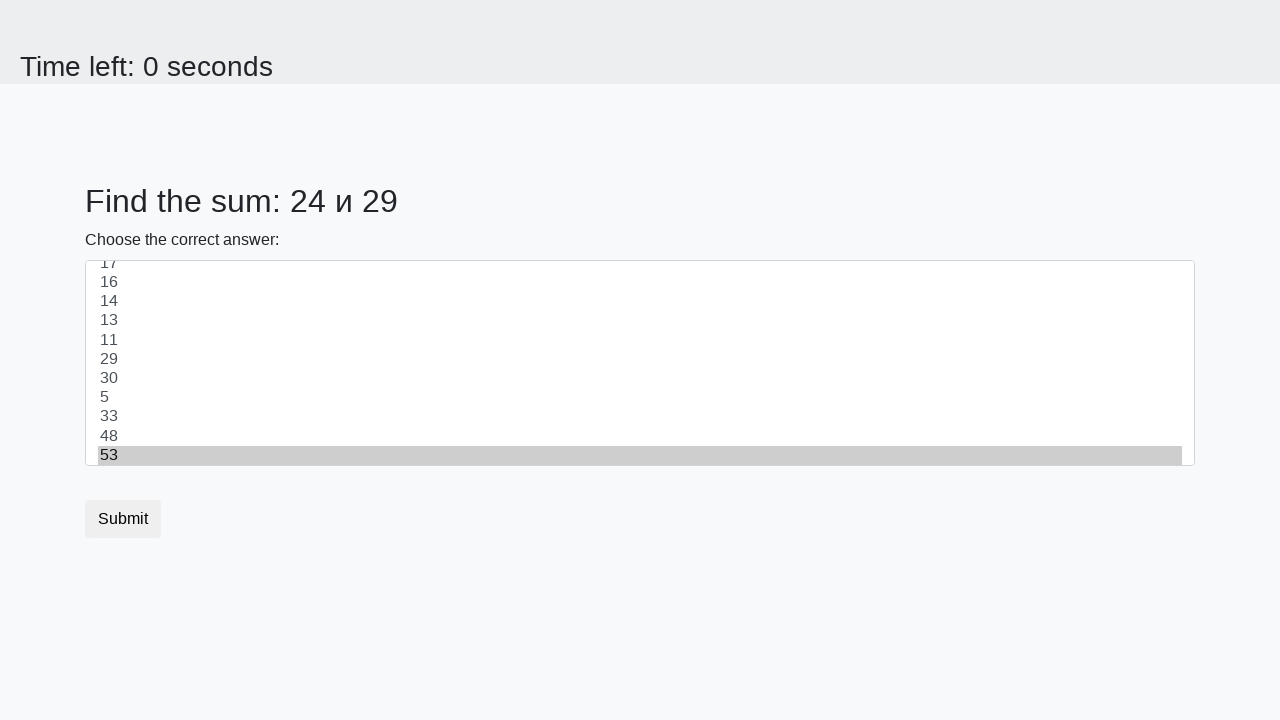

Clicked submit button at (123, 519) on .btn.btn-default
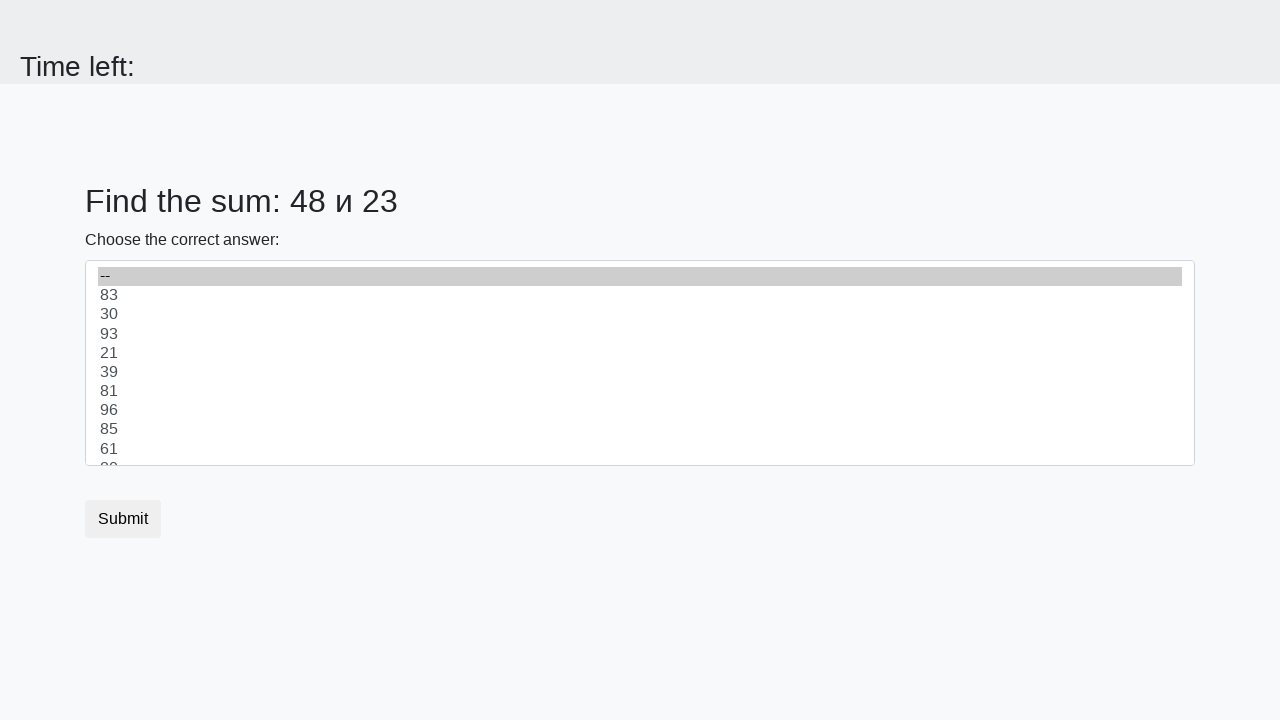

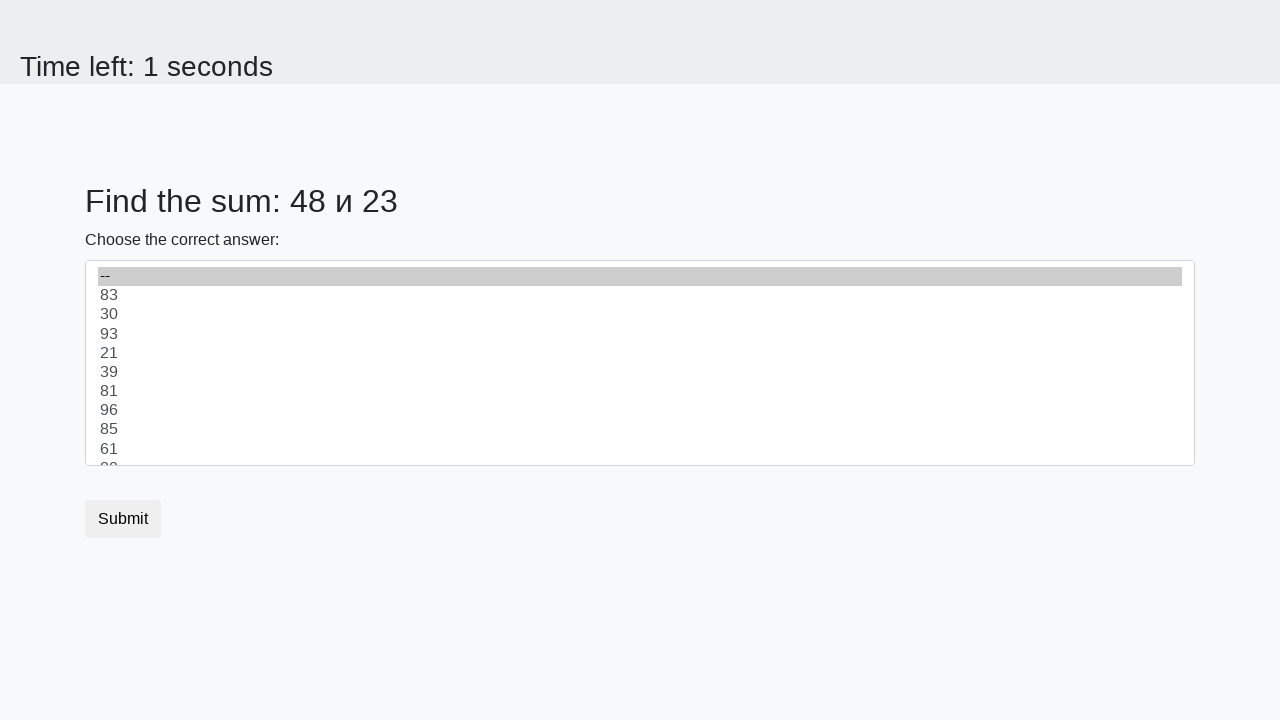